Tests iframe handling by switching to an iframe, verifying text content is visible, then switching back to parent frame and clicking a link

Starting URL: https://the-internet.herokuapp.com/iframe

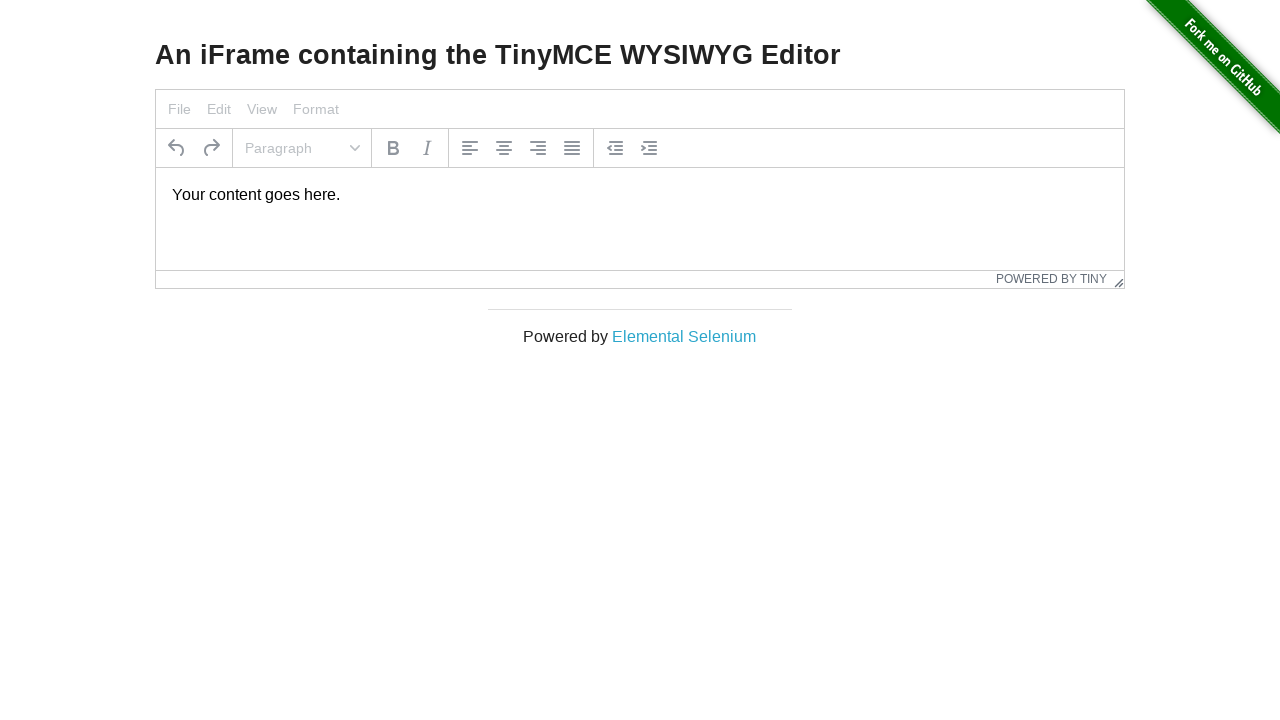

Located iframe with ID 'mce_0_ifr'
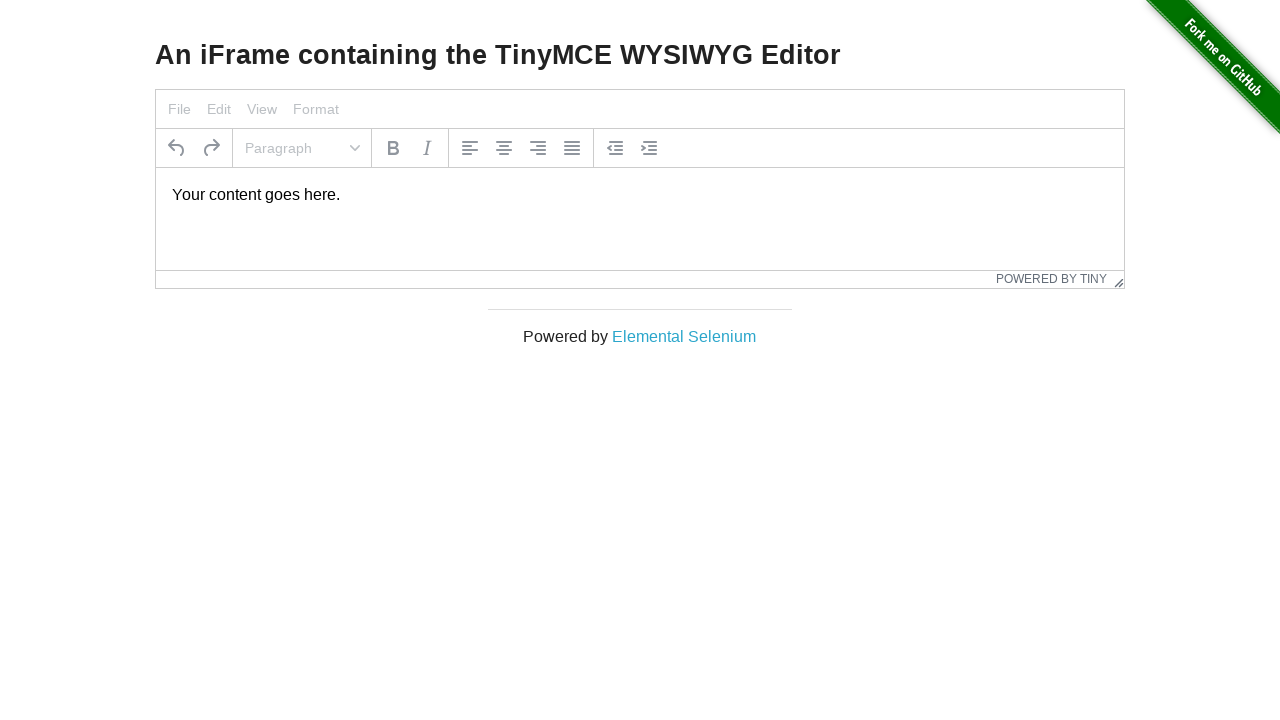

Located paragraph element within iframe
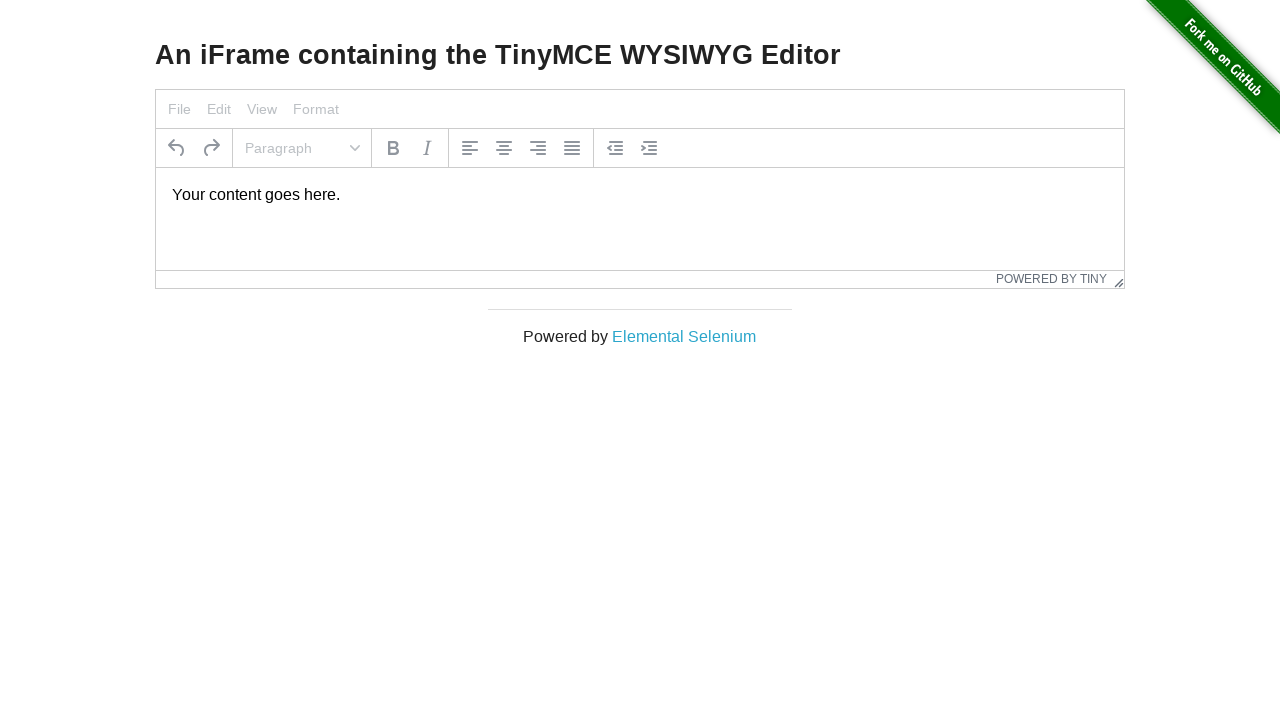

Verified text content is visible in iframe
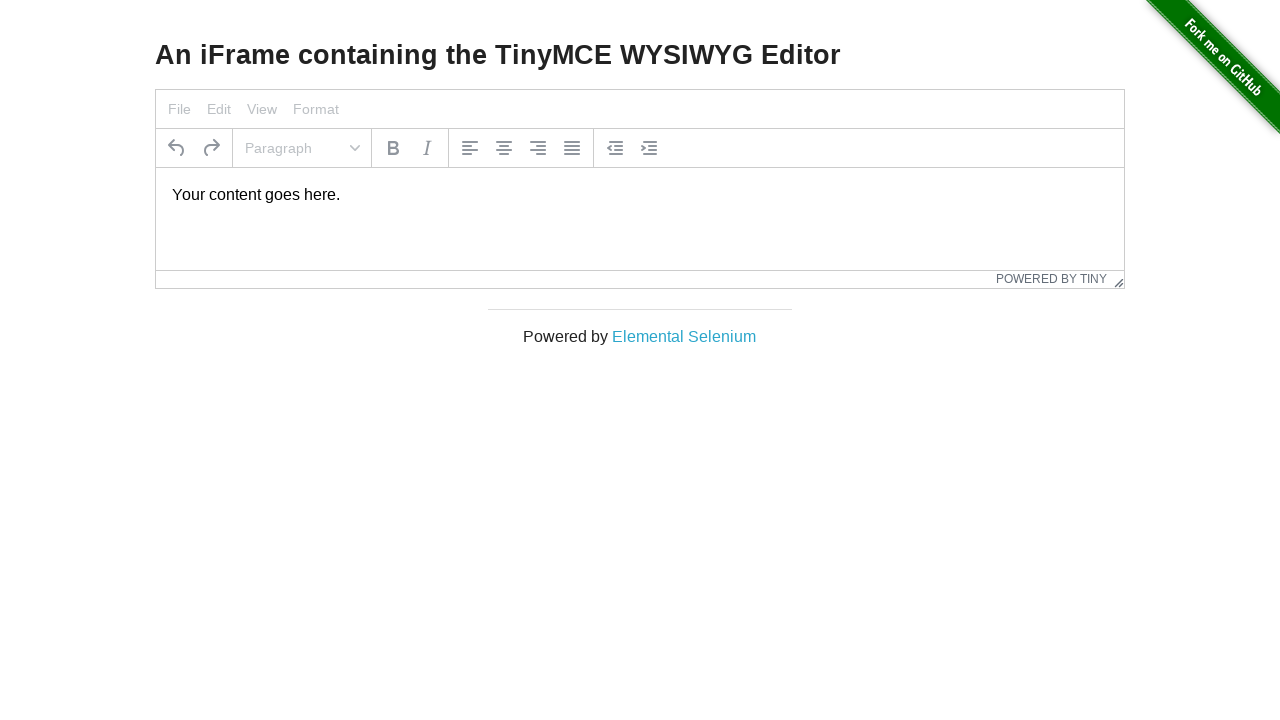

Clicked on 'Elemental Selenium' link in parent frame at (684, 336) on text=Elemental Selenium
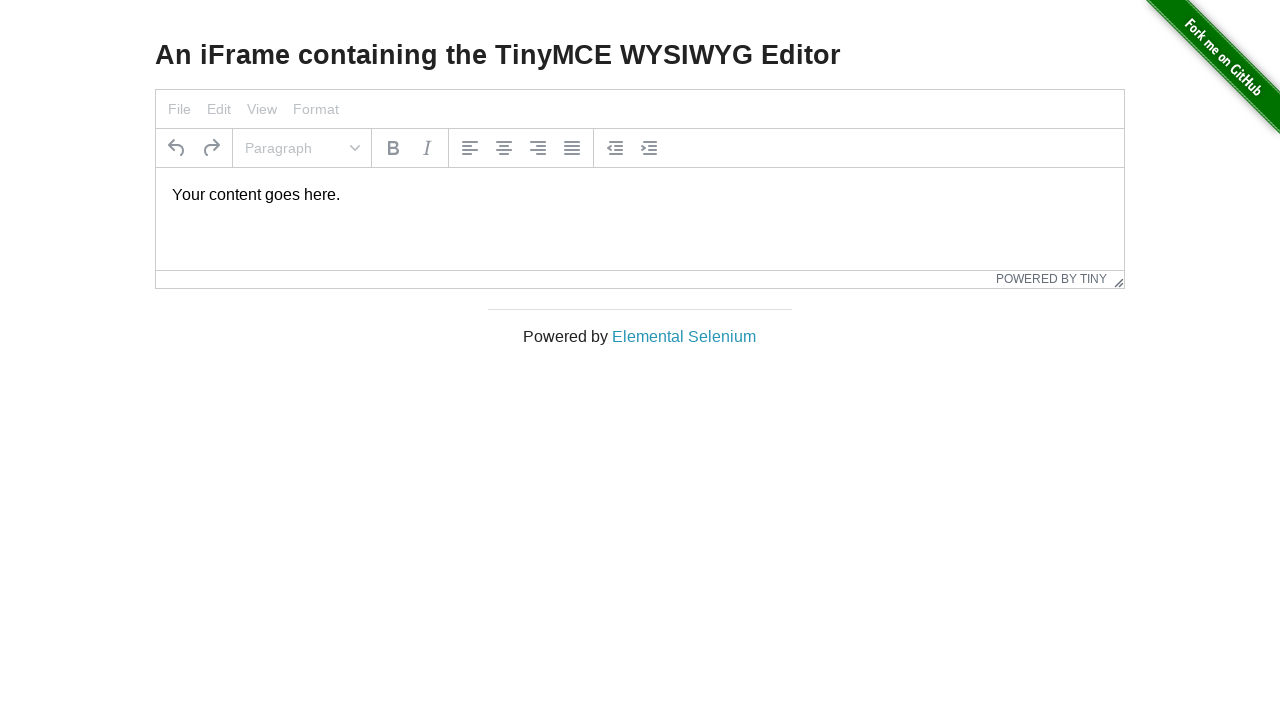

Page finished loading after clicking link
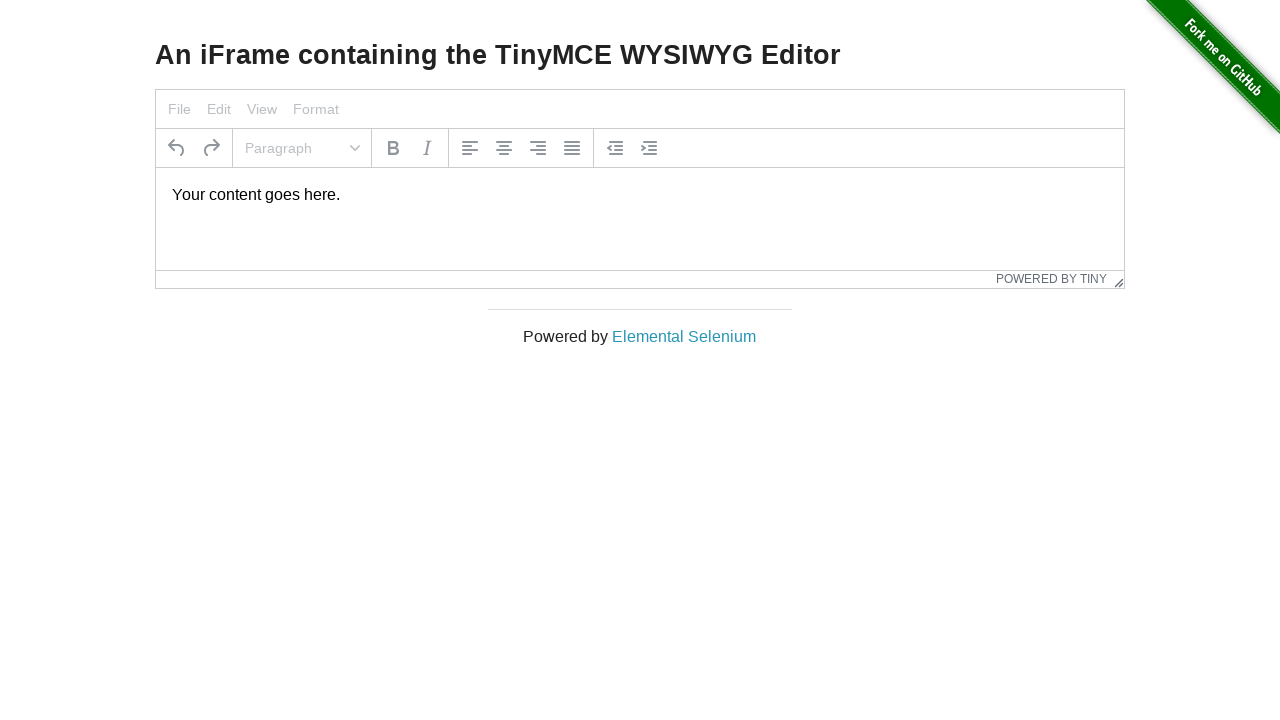

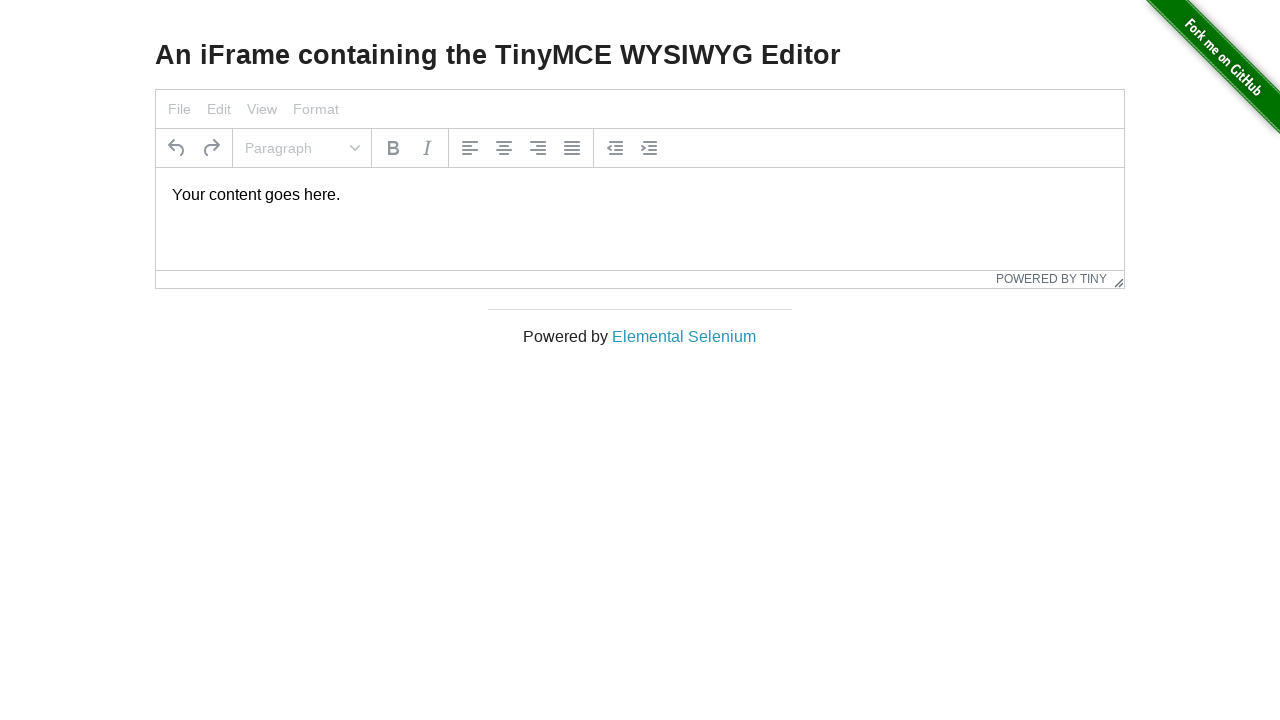